Tests keyboard key press functionality by sending a SPACE key to the page and verifying the result text displays the correct key pressed.

Starting URL: http://the-internet.herokuapp.com/key_presses

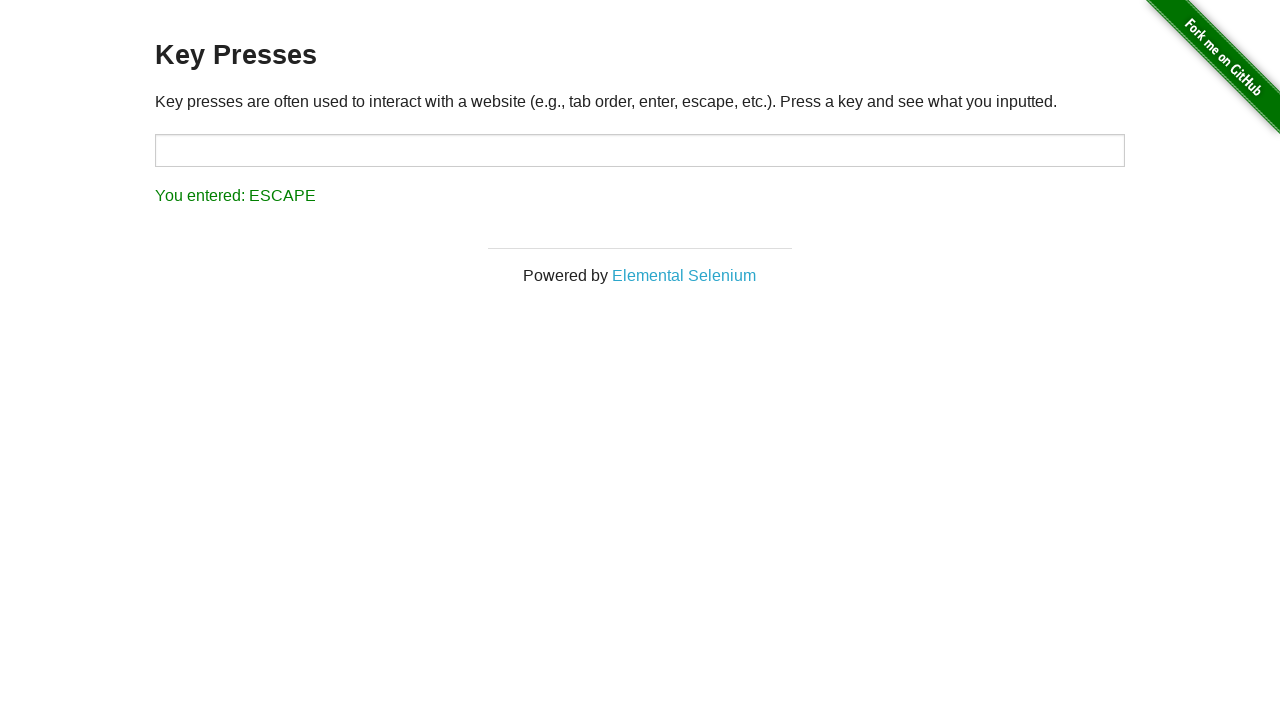

Navigated to key presses test page
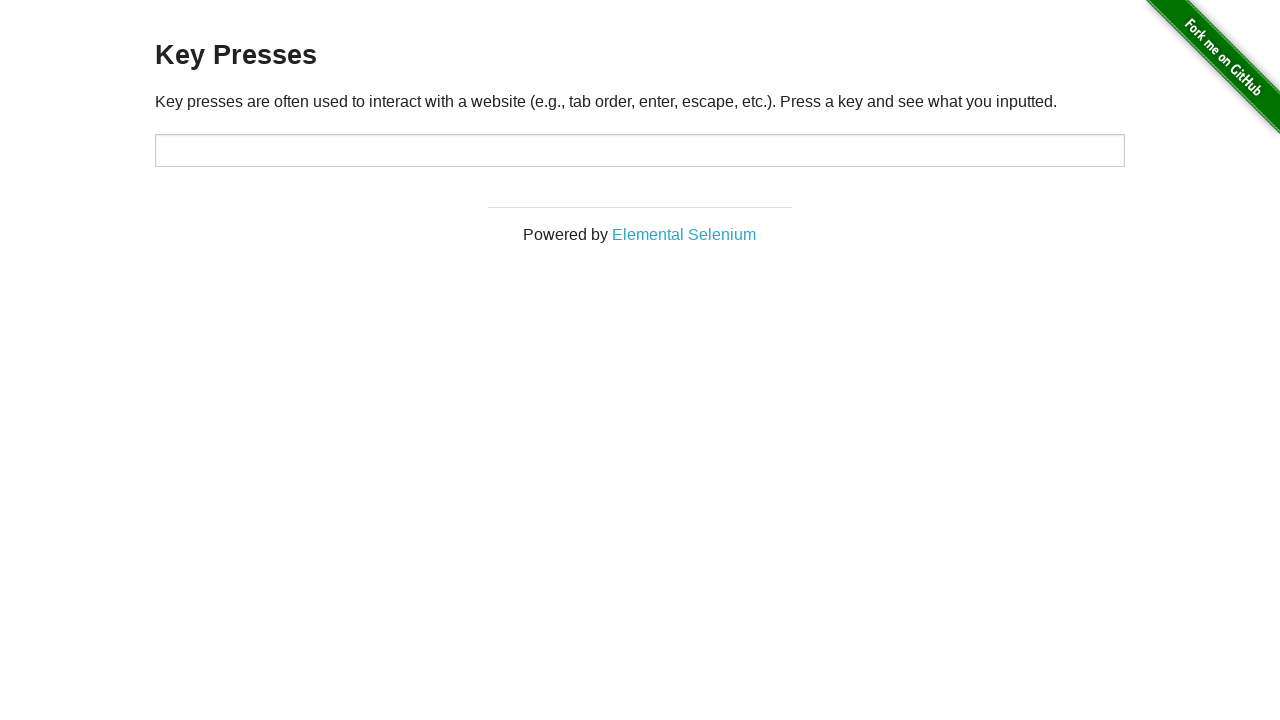

Pressed SPACE key in content element on #content
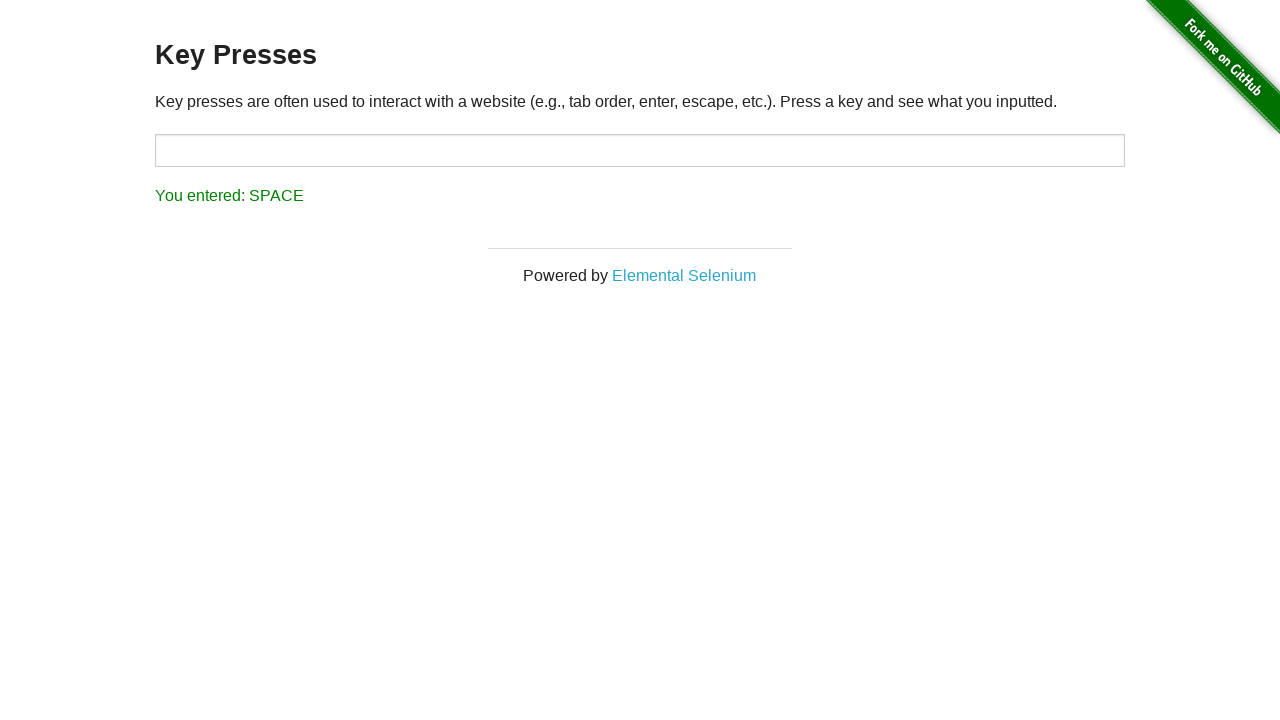

Retrieved result text from page
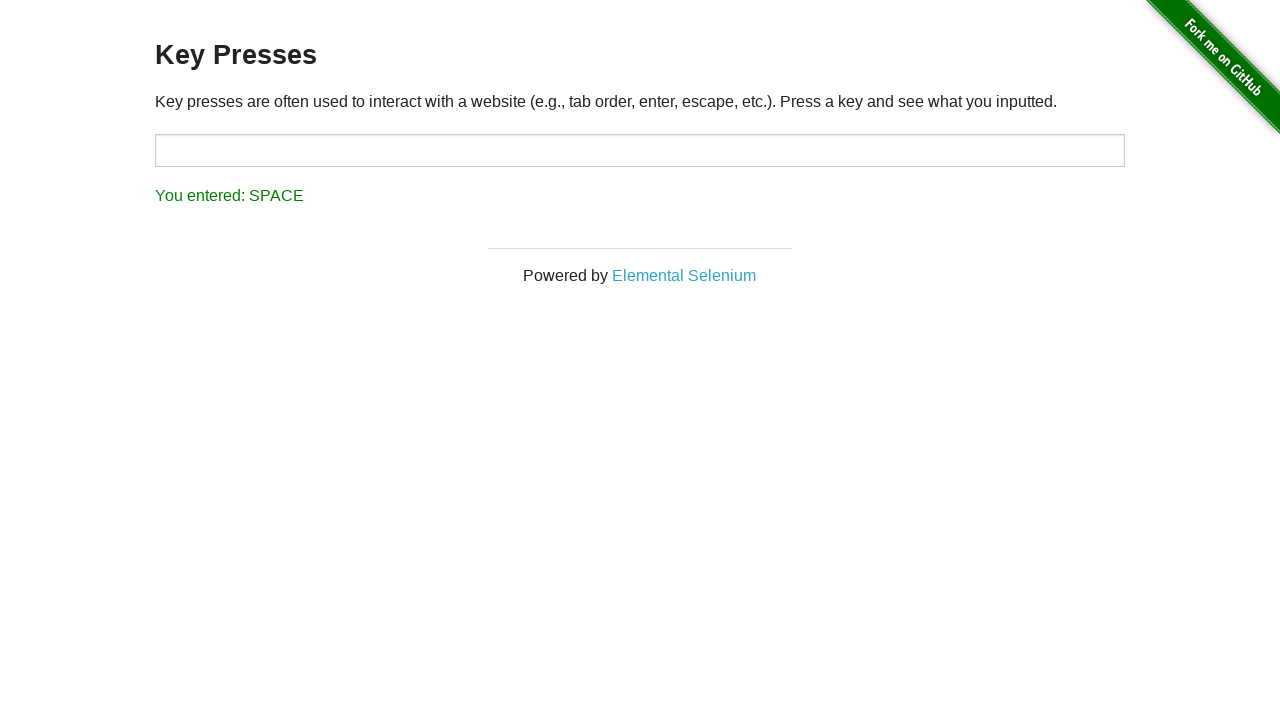

Verified that 'SPACE' text is displayed in result
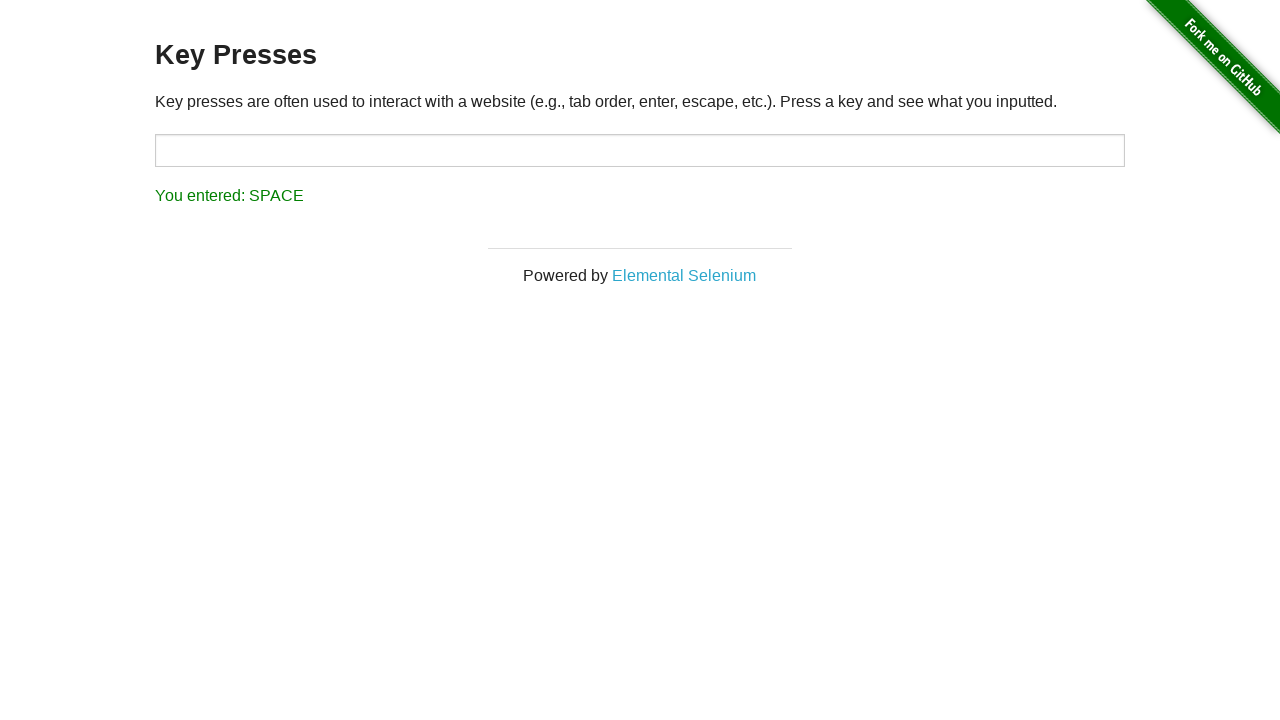

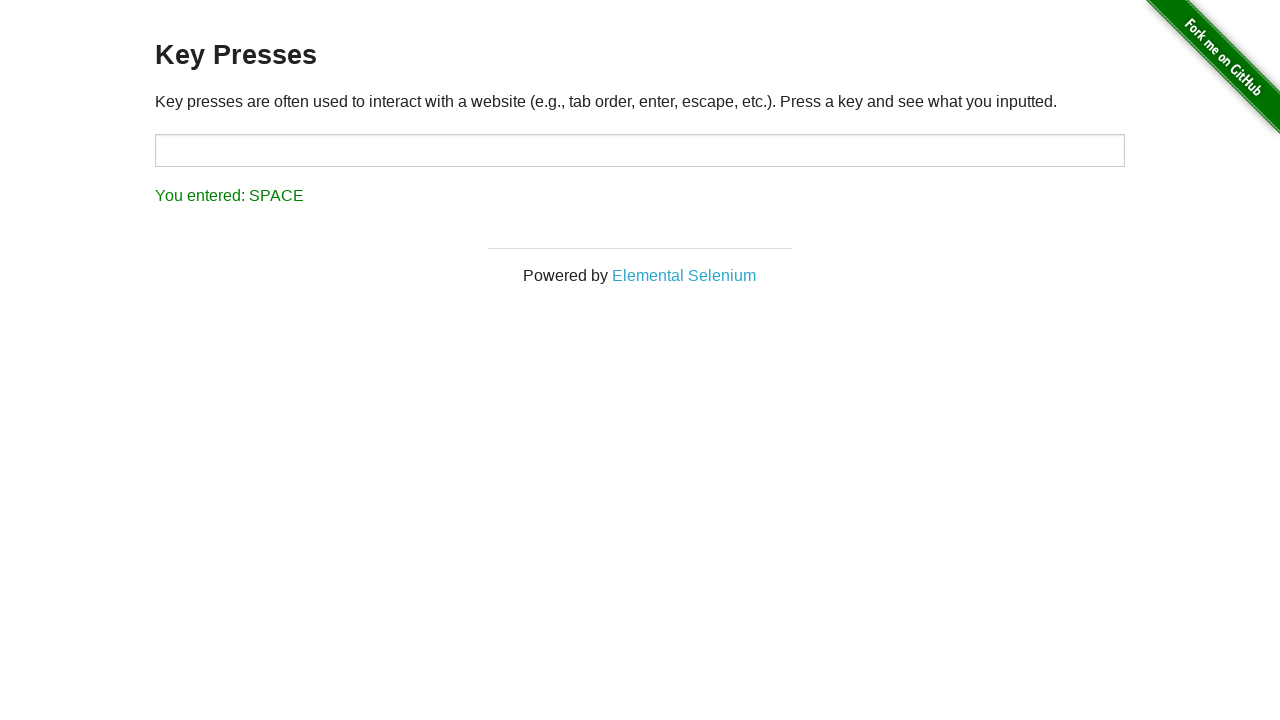